Tests iframe switching and JavaScript alert handling on w3schools by clicking a "Try it" button inside an iframe, dismissing the resulting prompt dialog, and verifying the cancelled text appears.

Starting URL: https://www.w3schools.com/js/tryit.asp?filename=tryjs_prompt

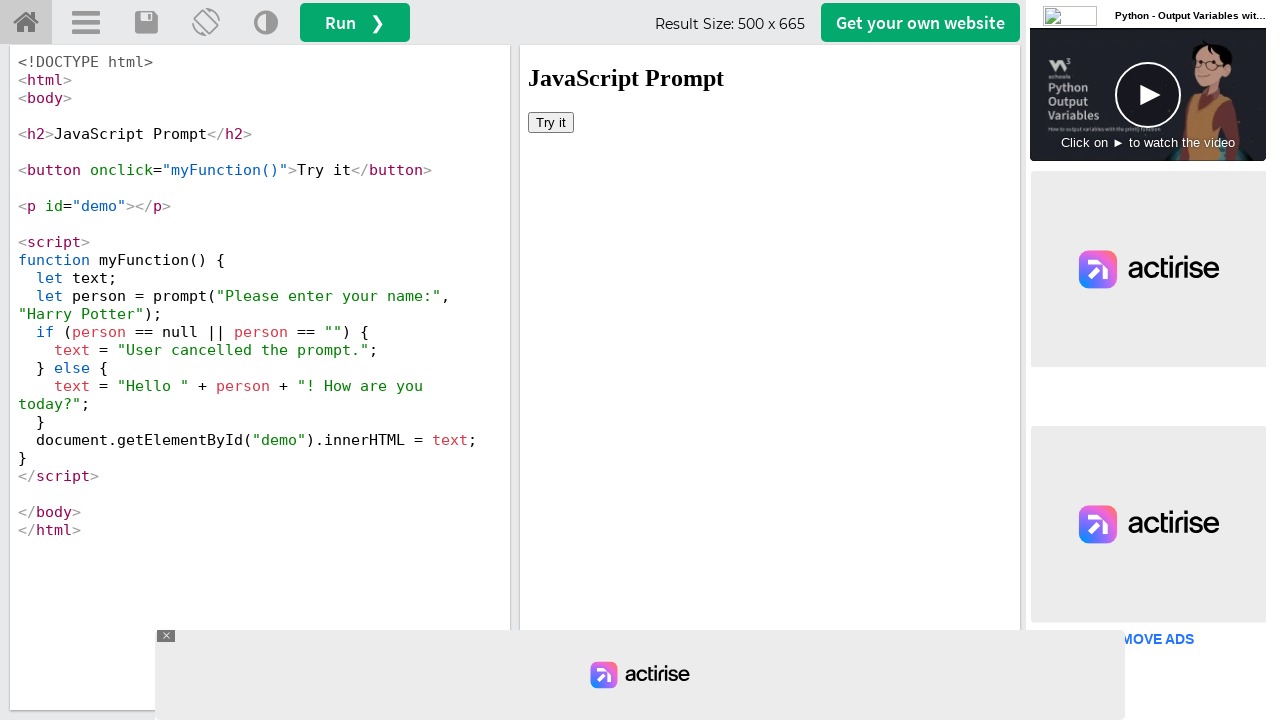

Located iframe with id 'iframeResult'
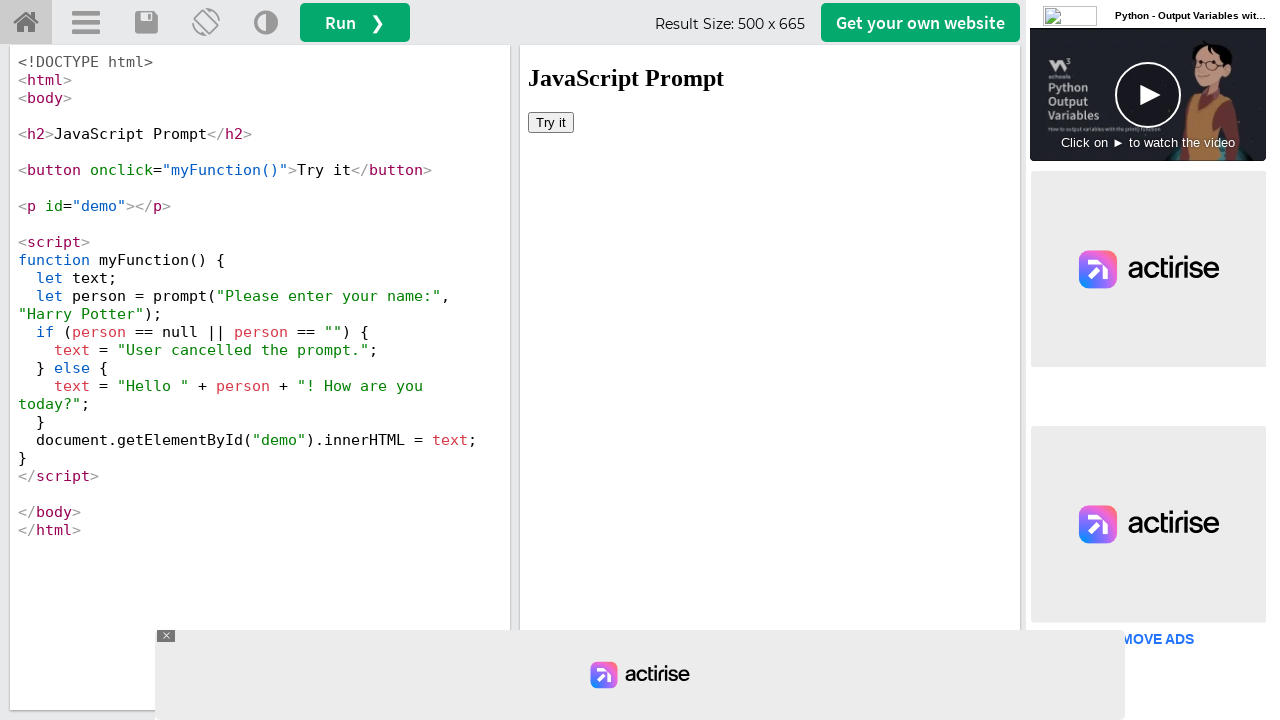

Clicked 'Try it' button inside iframe at (551, 122) on #iframeResult >> internal:control=enter-frame >> xpath=//button[text()='Try it']
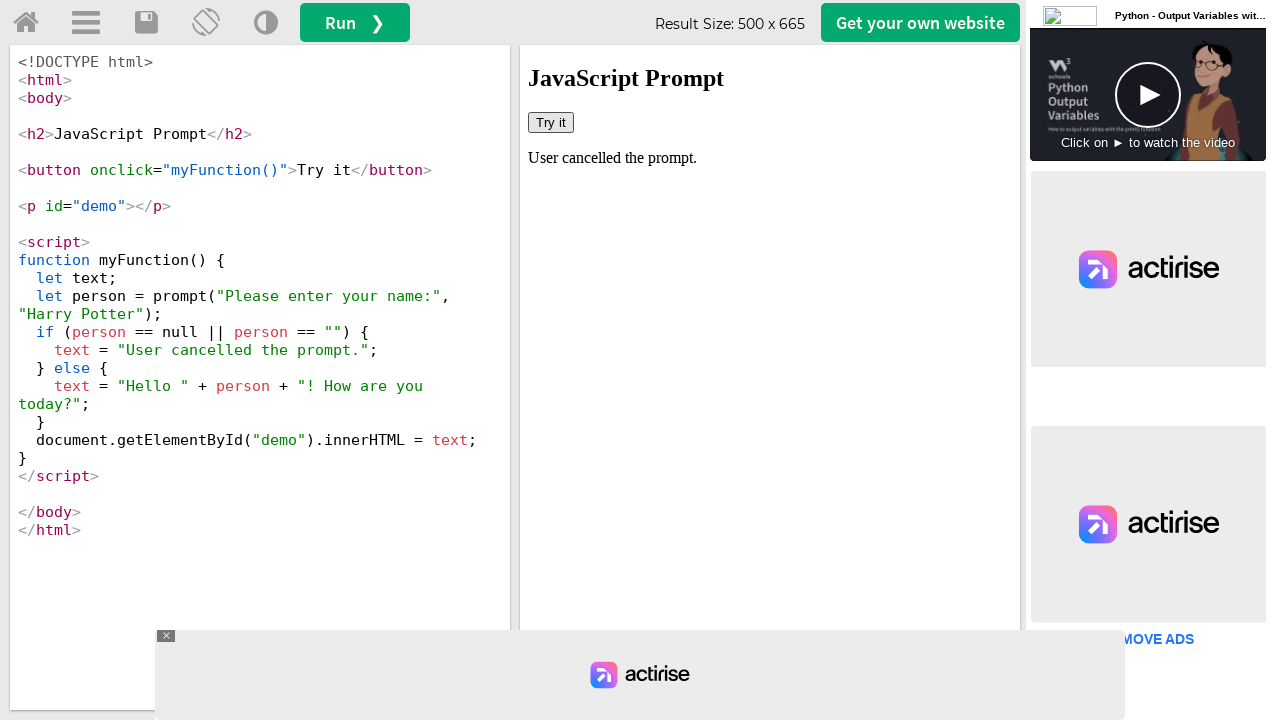

Set up dialog handler to dismiss prompts
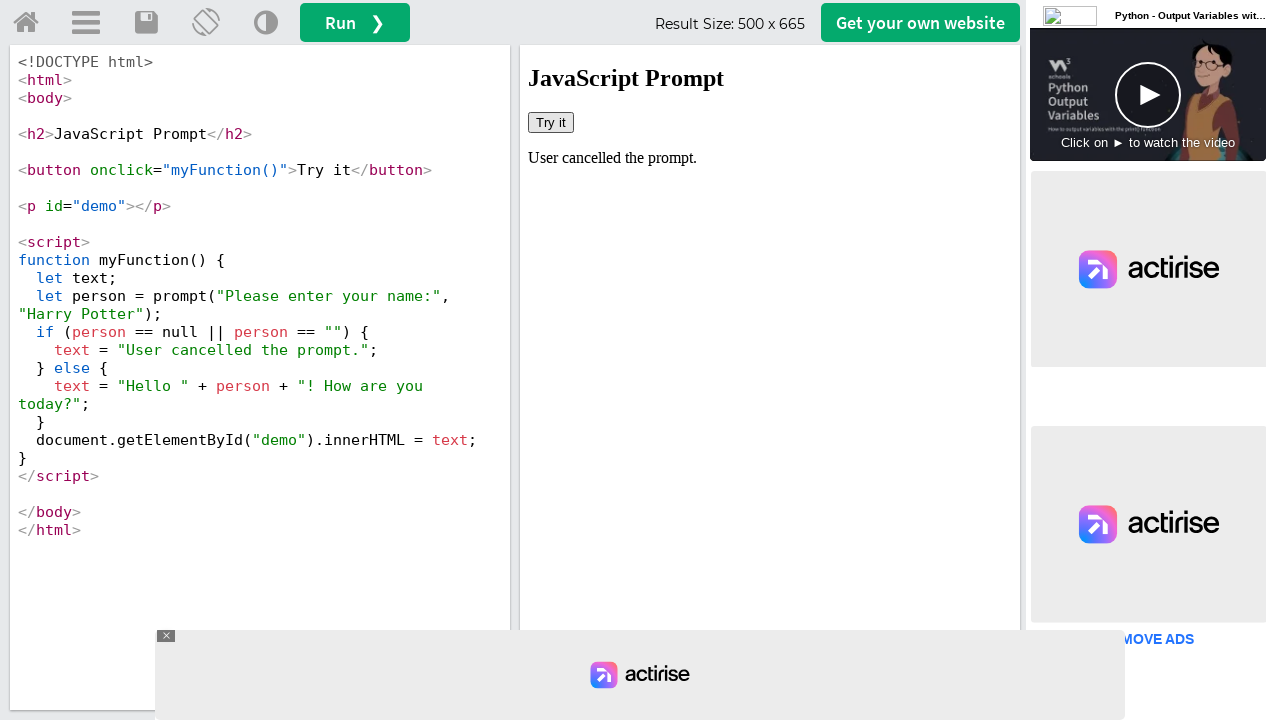

Re-clicked 'Try it' button to trigger prompt dialog at (551, 122) on #iframeResult >> internal:control=enter-frame >> xpath=//button[text()='Try it']
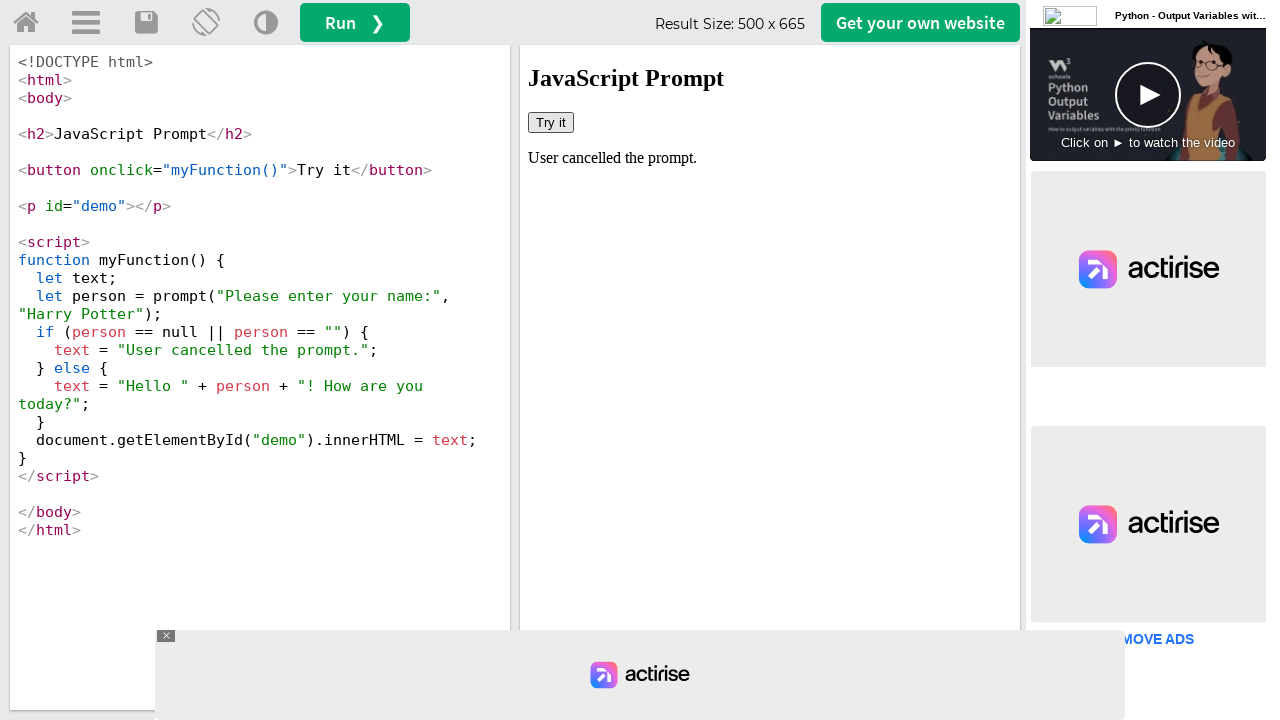

Retrieved demo text from iframe
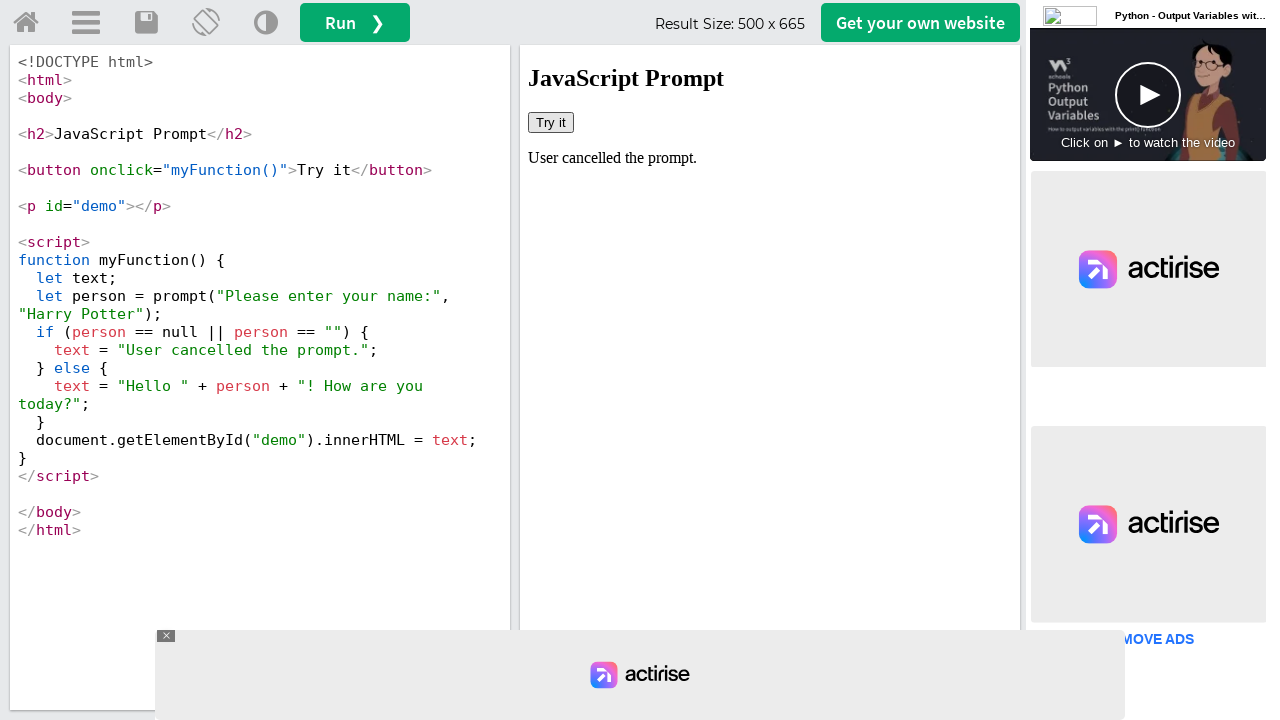

Verified 'cancelled' text appears in demo output
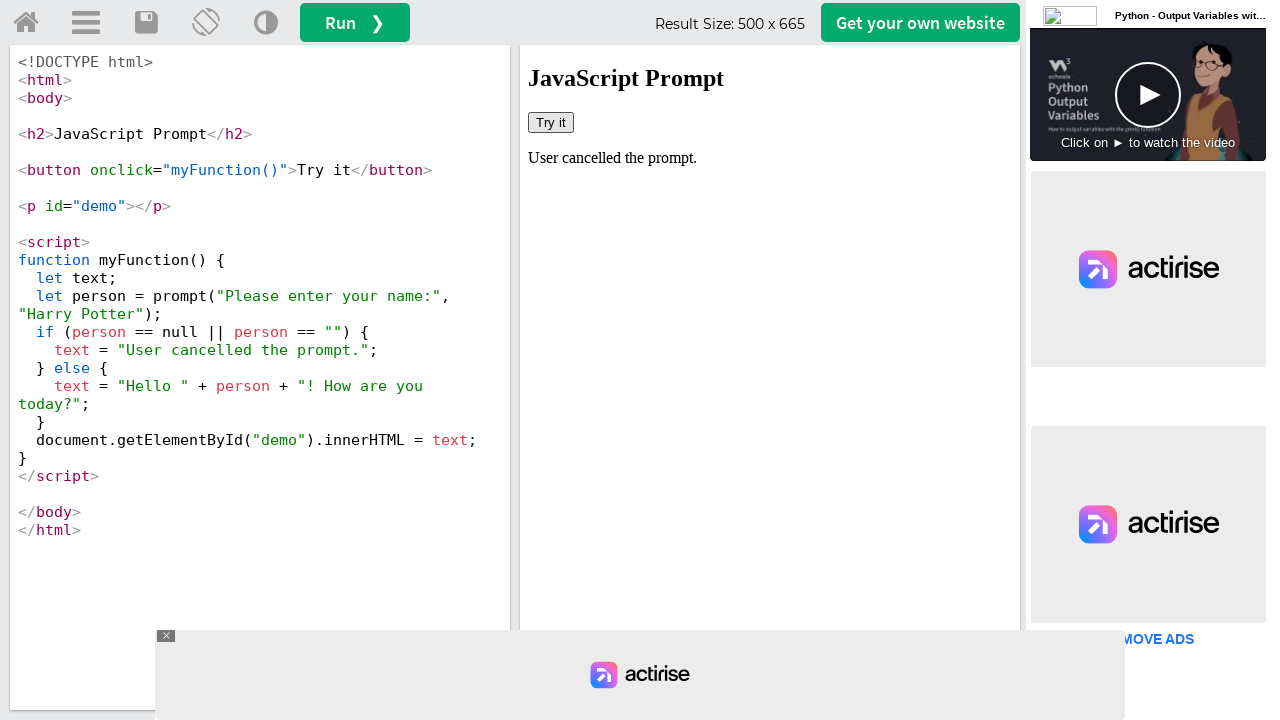

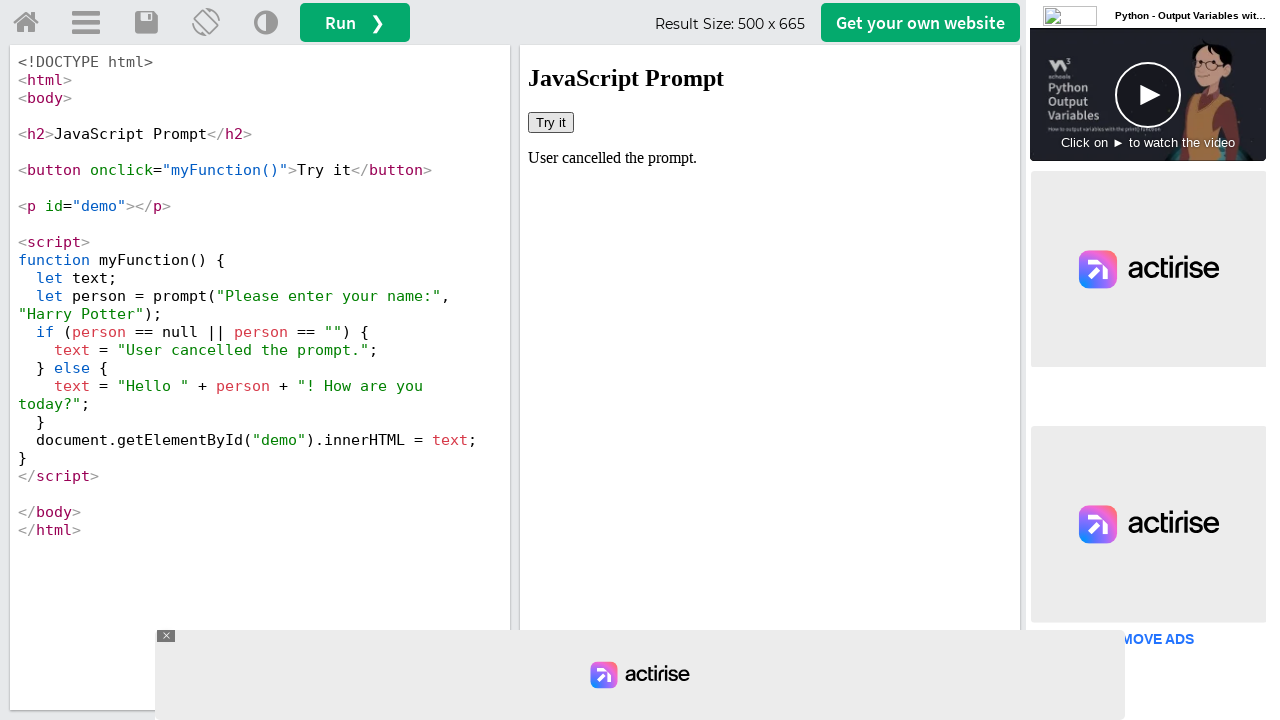